Searches for a product and adds it to the cart, verifying the "Added!" confirmation modal appears

Starting URL: https://automationexercise.com/products

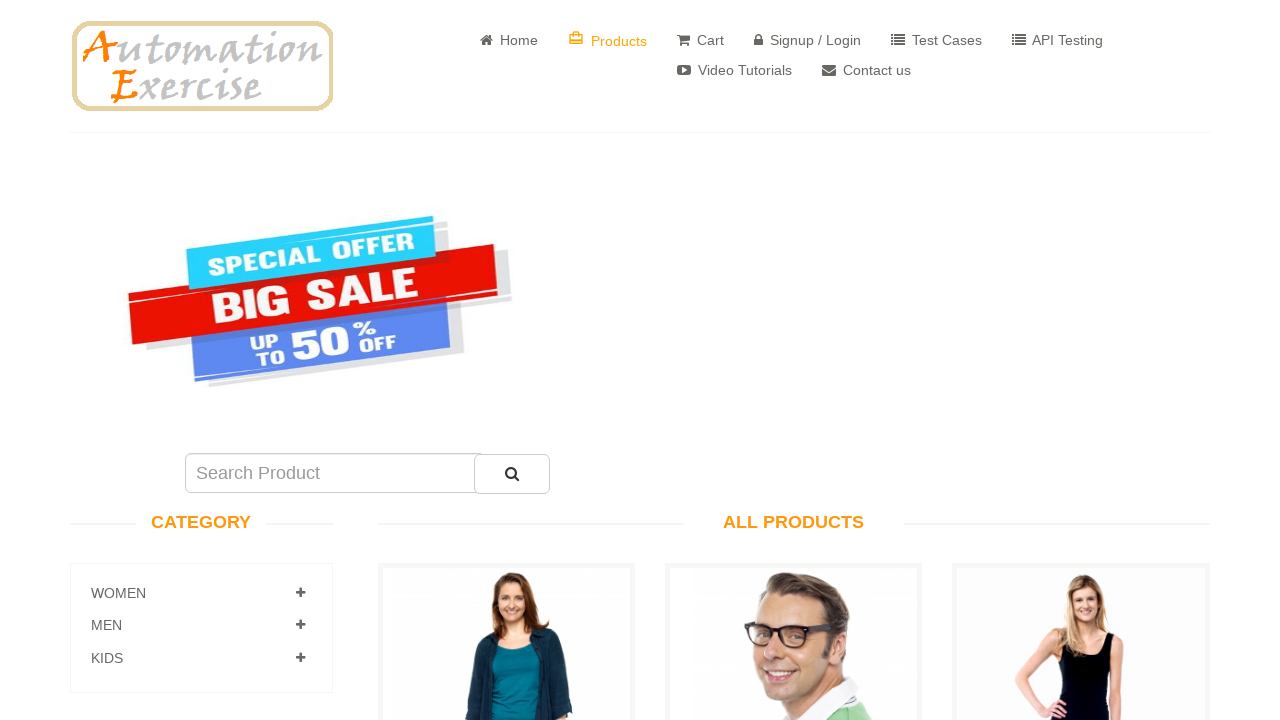

Filled search field with 'Pure Cotton V-Neck T-Shirt' on #search_product
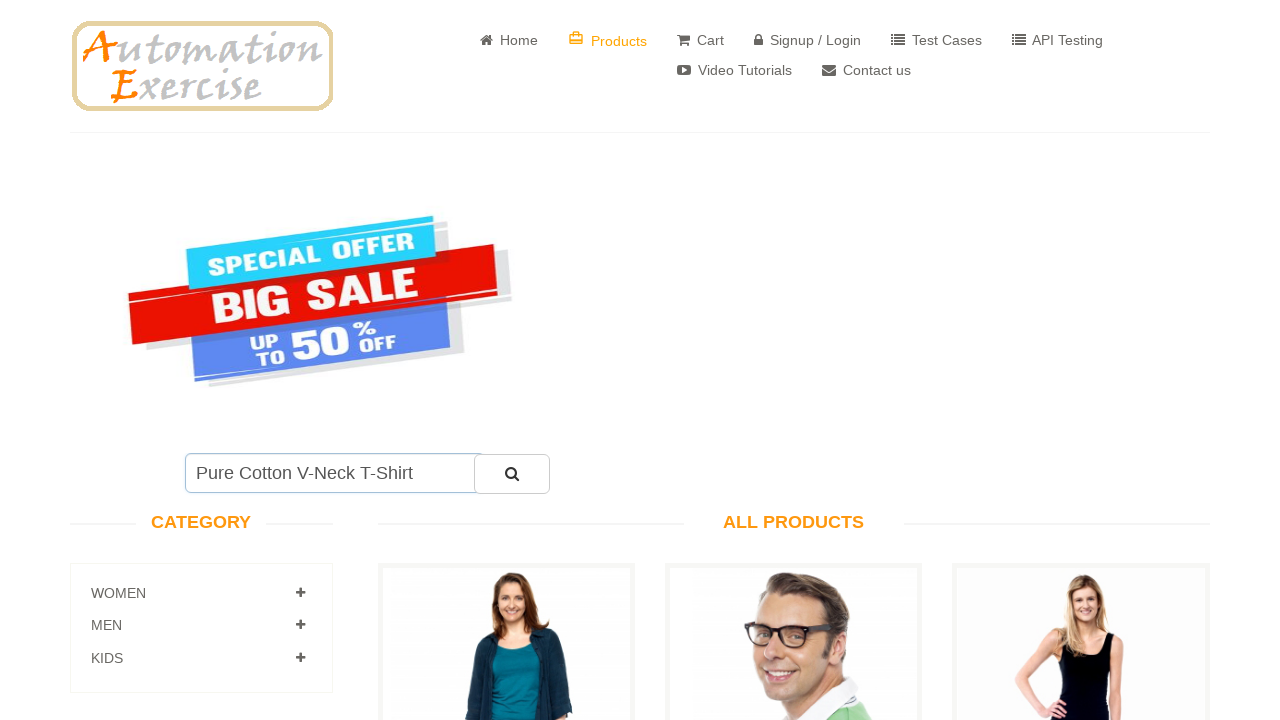

Clicked search submit button at (512, 474) on #submit_search
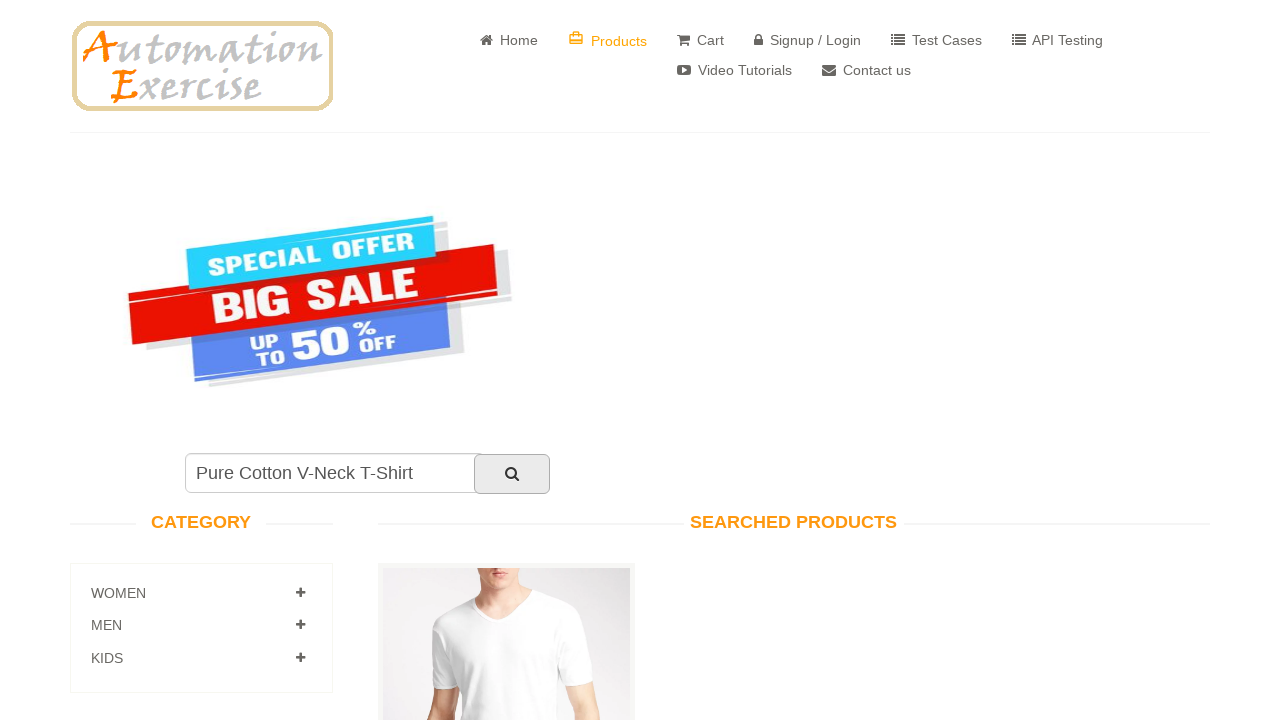

Product 'Pure Cotton V-Neck T-Shirt' appeared in search results
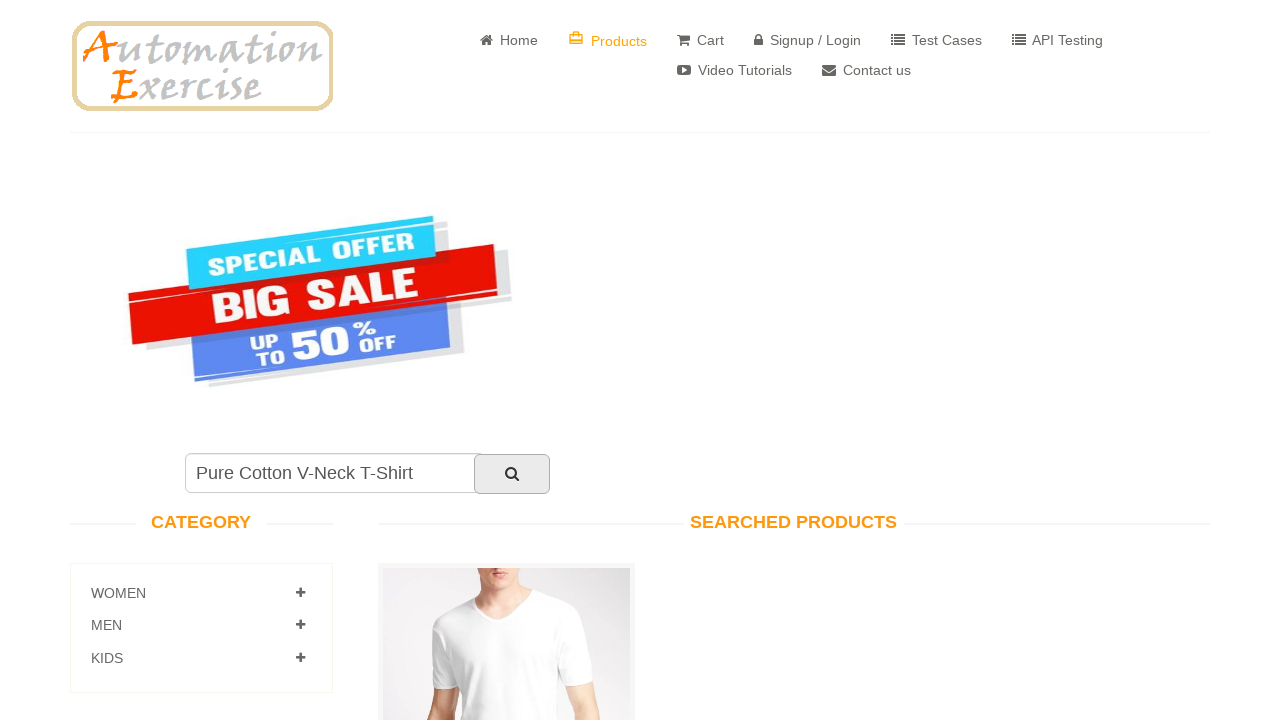

Add to Cart button appeared
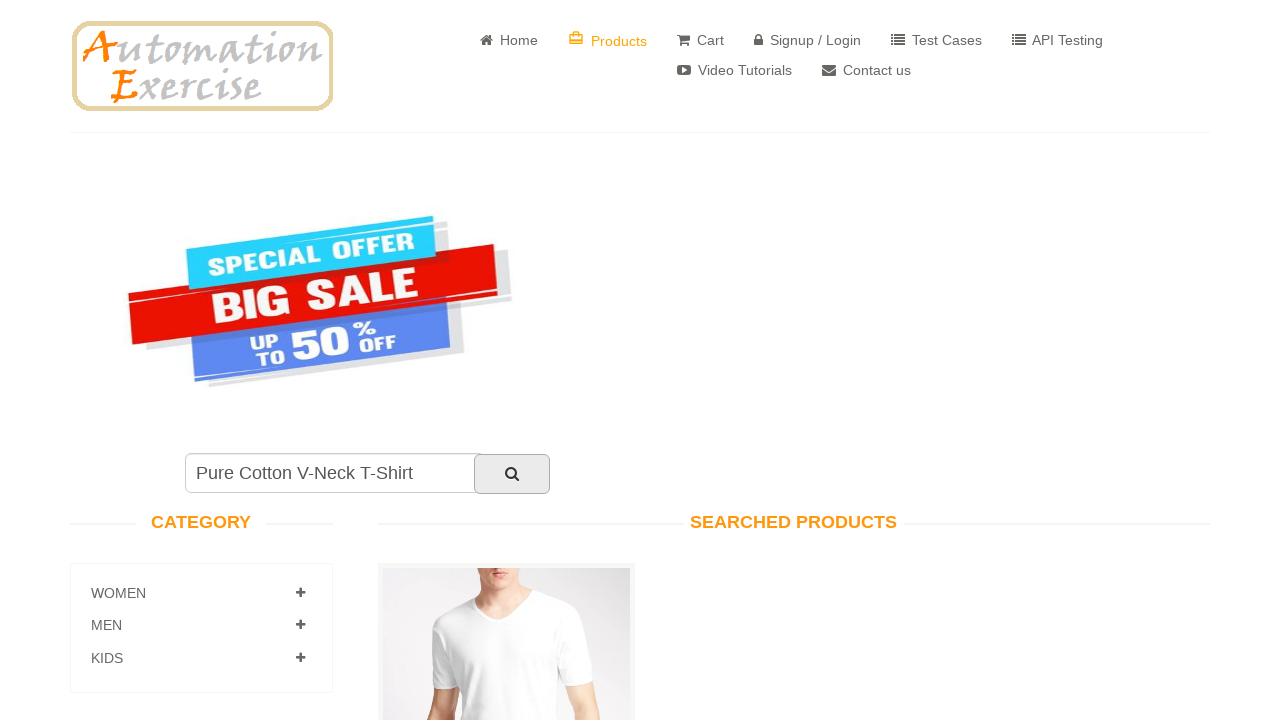

Clicked Add to Cart button for the product
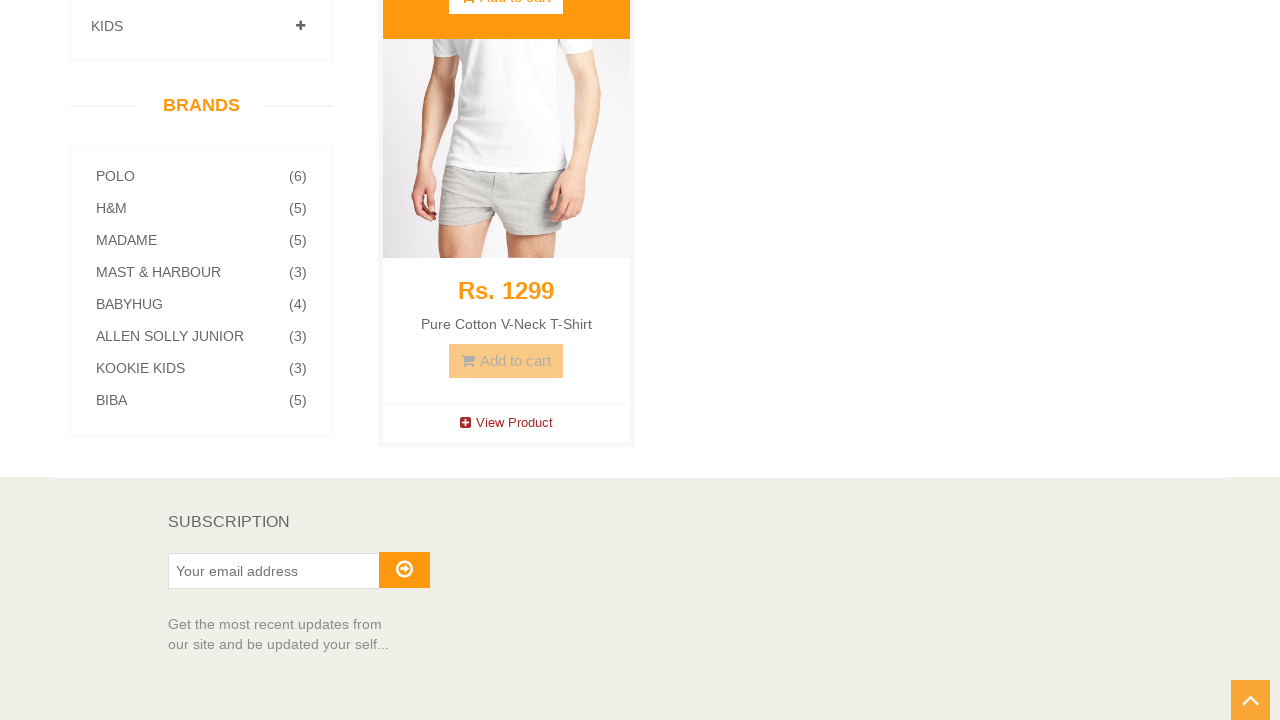

Added! confirmation modal appeared
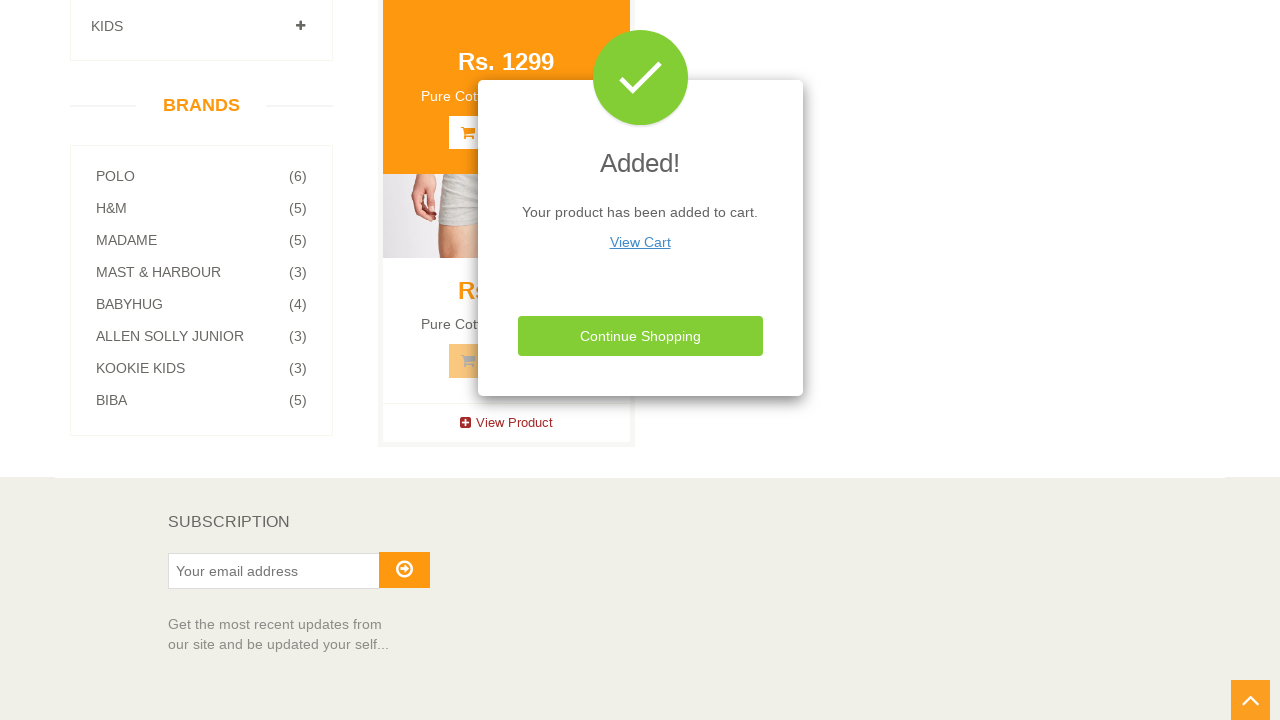

Verified 'Added!' text is present in the modal
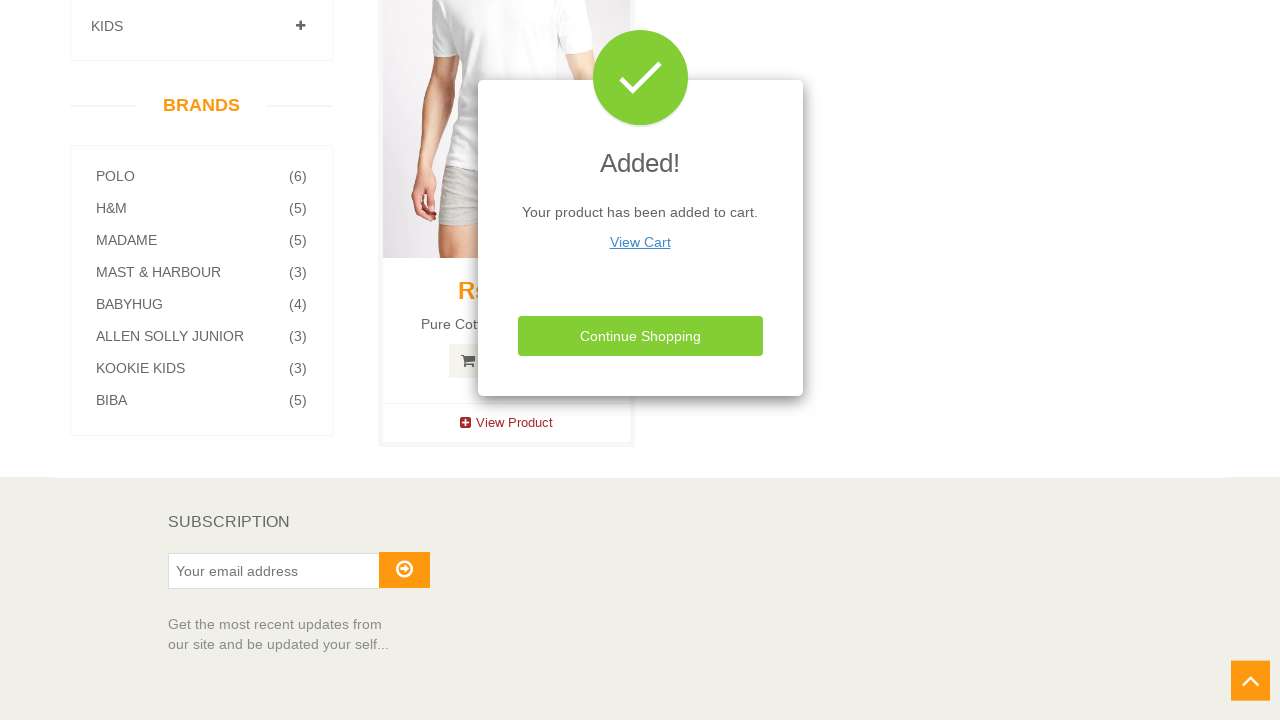

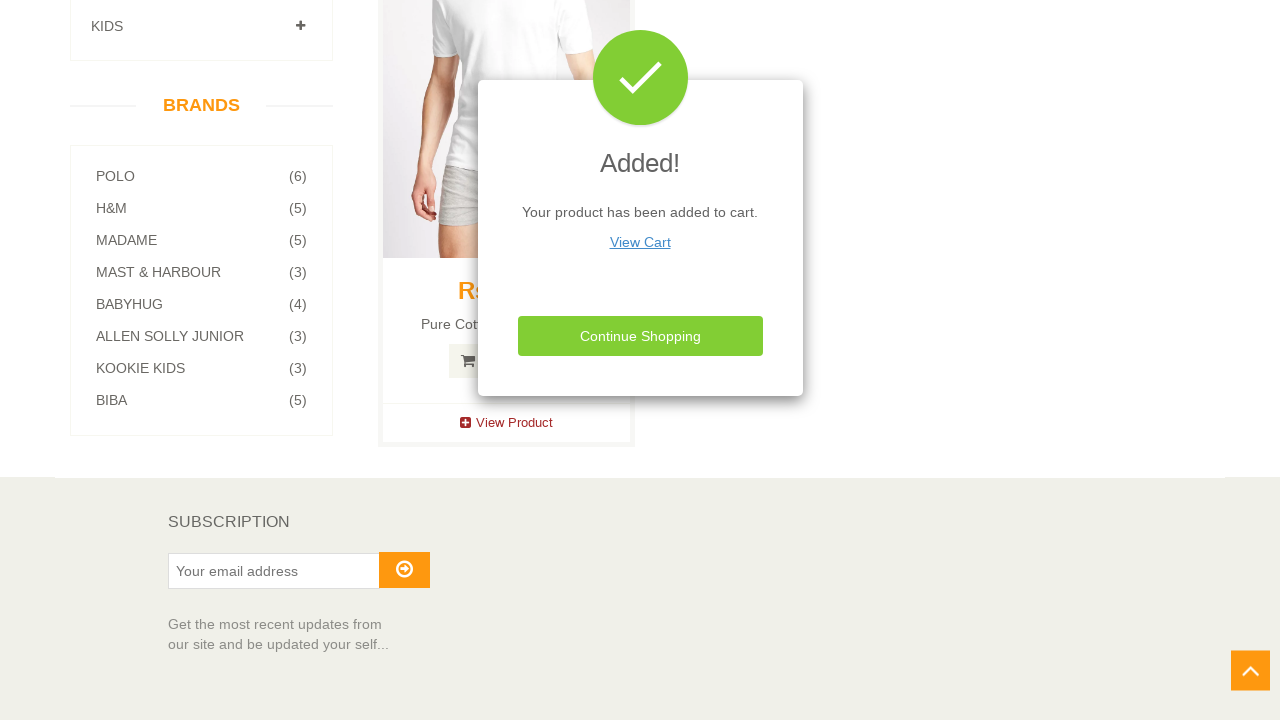